Tests filling a username field and then clicking cancel to verify the form is reset.

Starting URL: https://testpages.eviltester.com/styled/basic-html-form-test.html

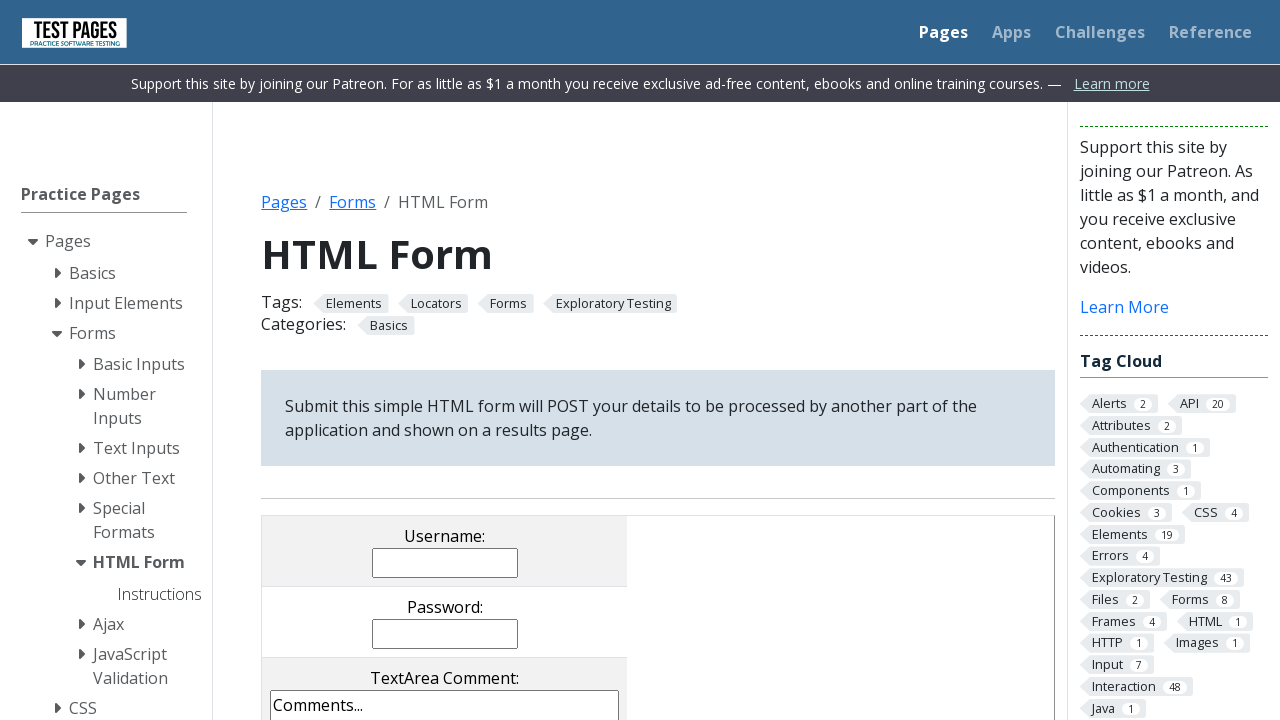

Navigated to basic HTML form test page
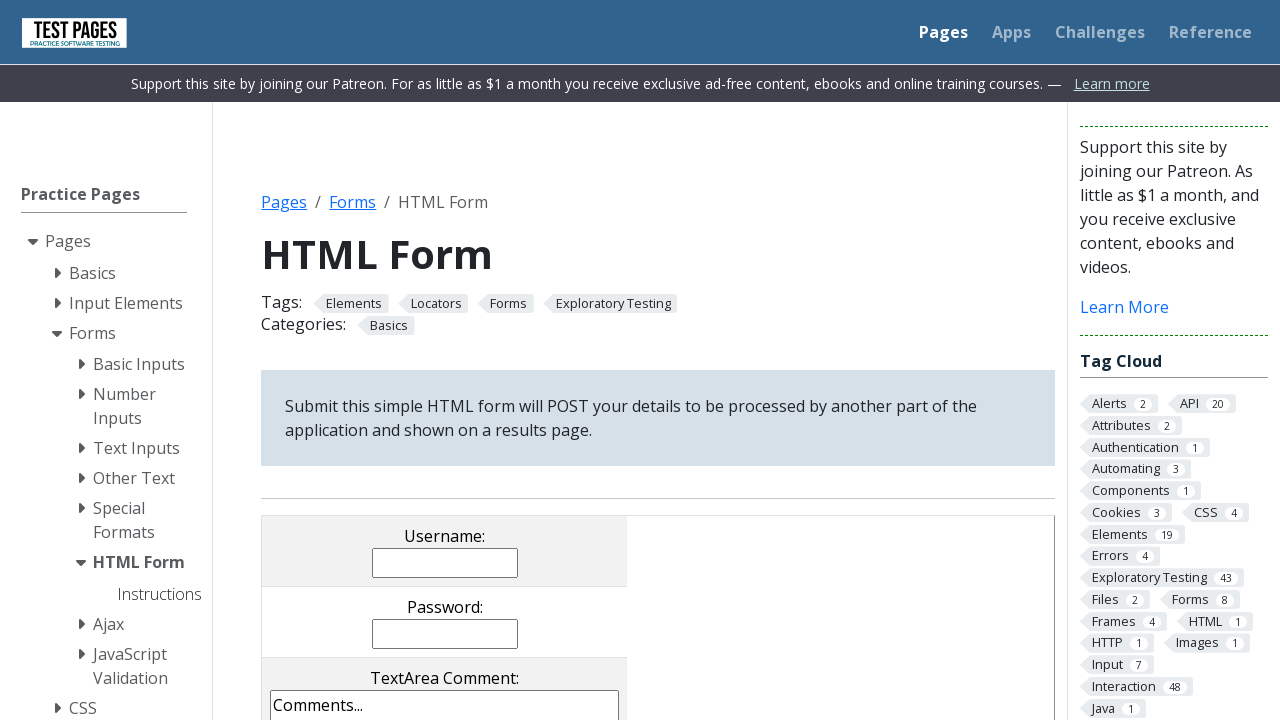

Filled username field with 'Evgeniia' on input[name='username']
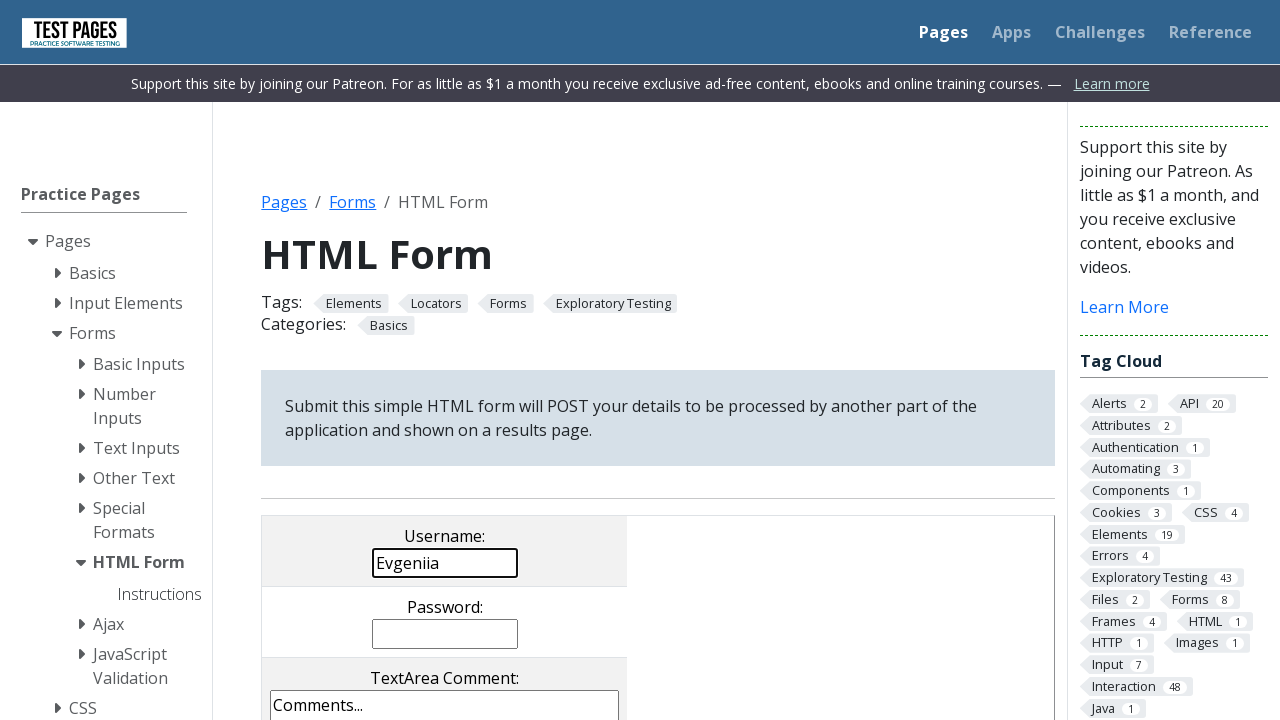

Clicked cancel button to reset the form at (381, 360) on input[value='cancel']
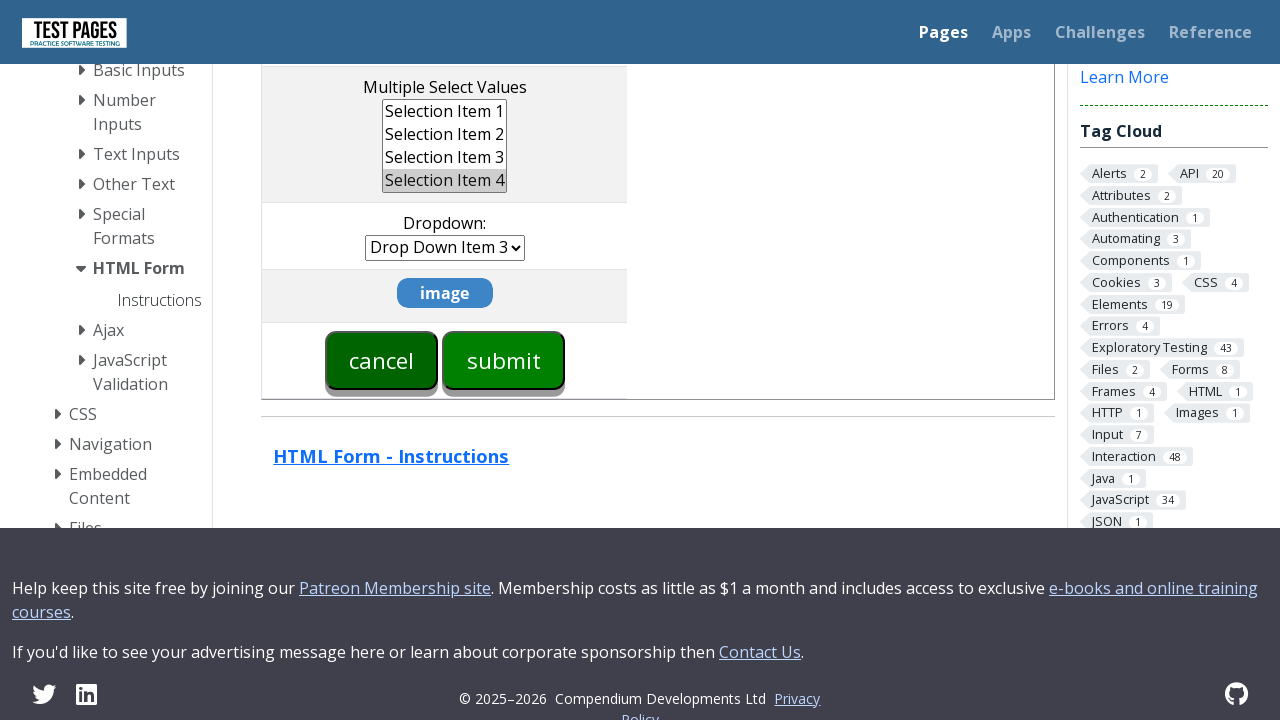

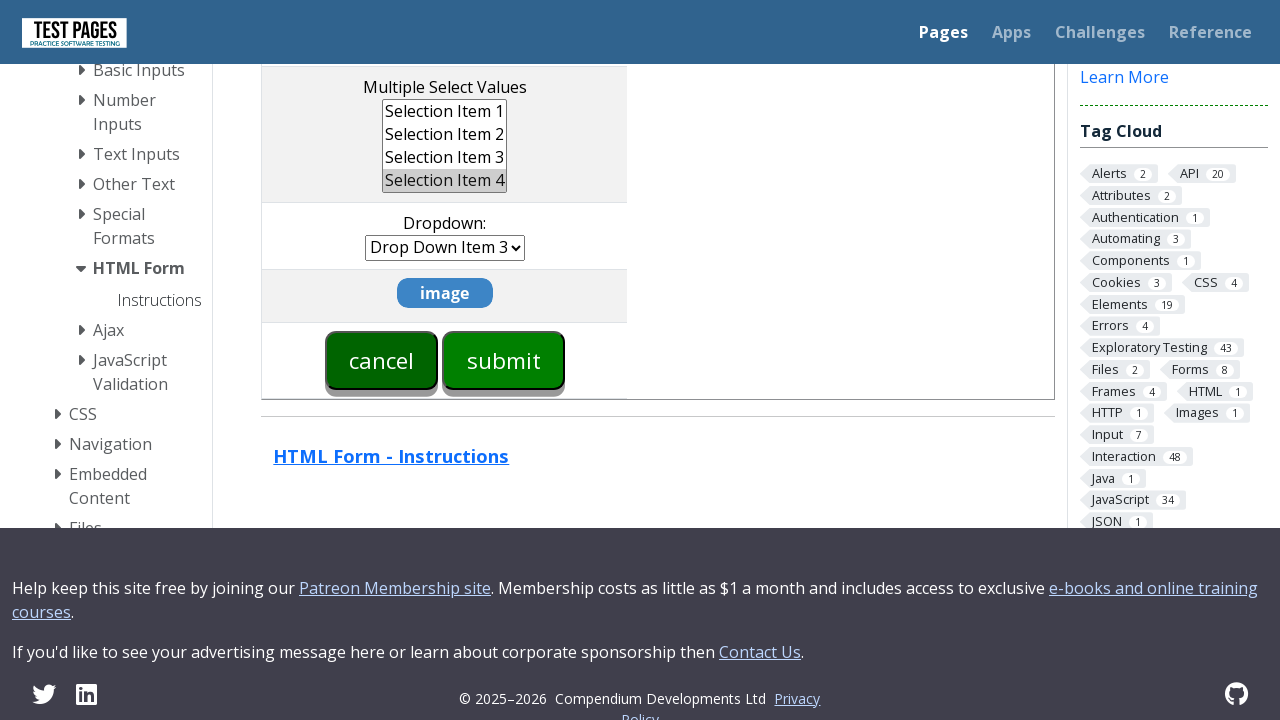